Tests invalid login functionality by entering valid username with incorrect password and verifying error message appears

Starting URL: https://www.saucedemo.com/

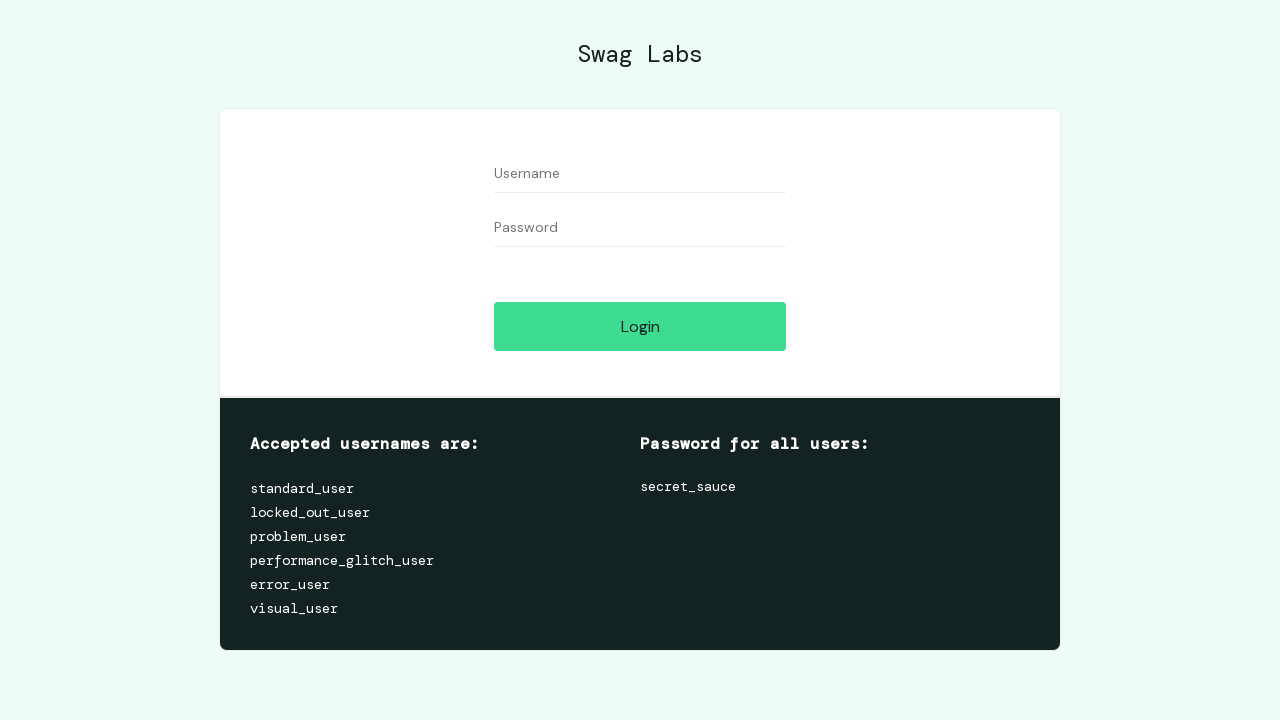

Filled username field with 'standard_user' on #user-name
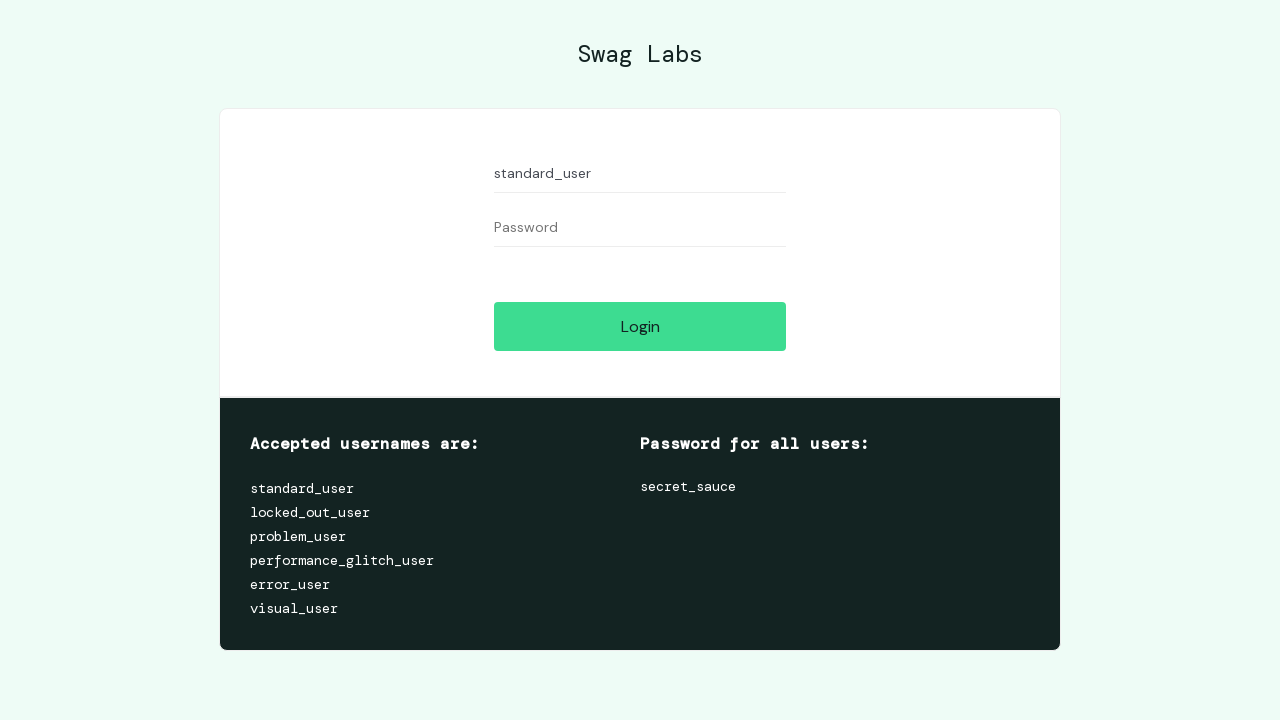

Filled password field with invalid password 'hghgkiguigui' on #password
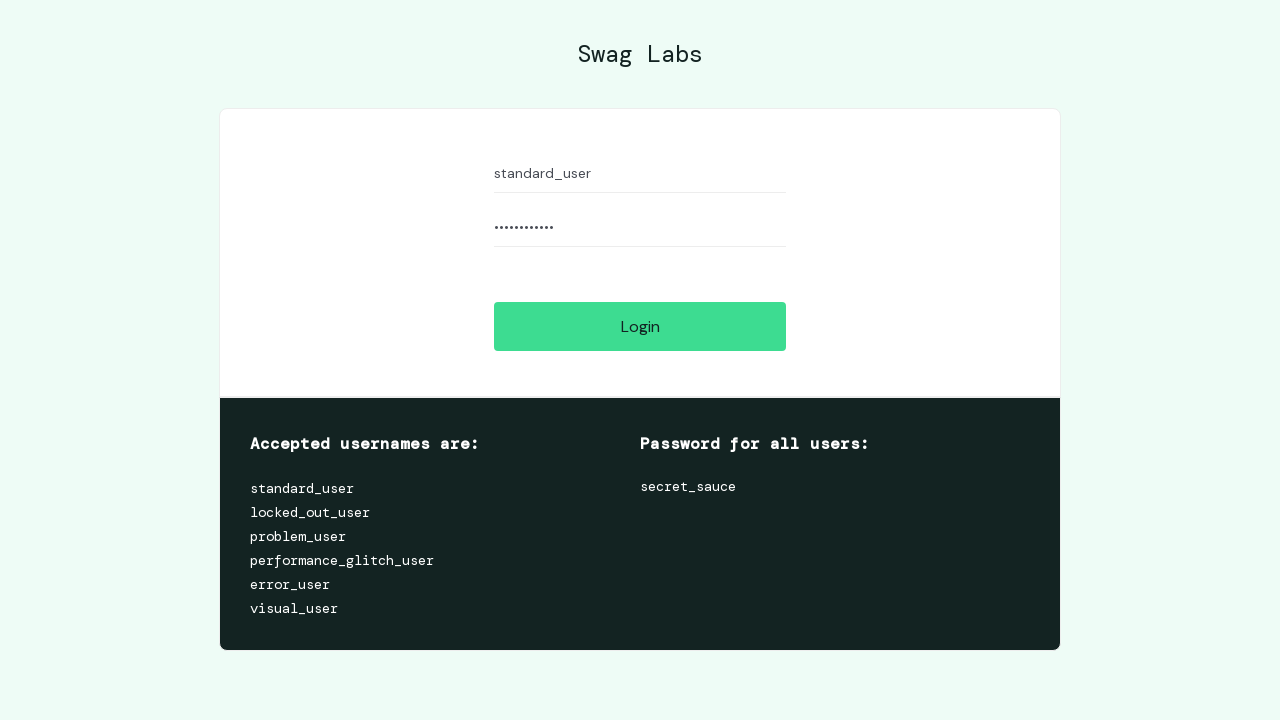

Clicked login button at (640, 326) on #login-button
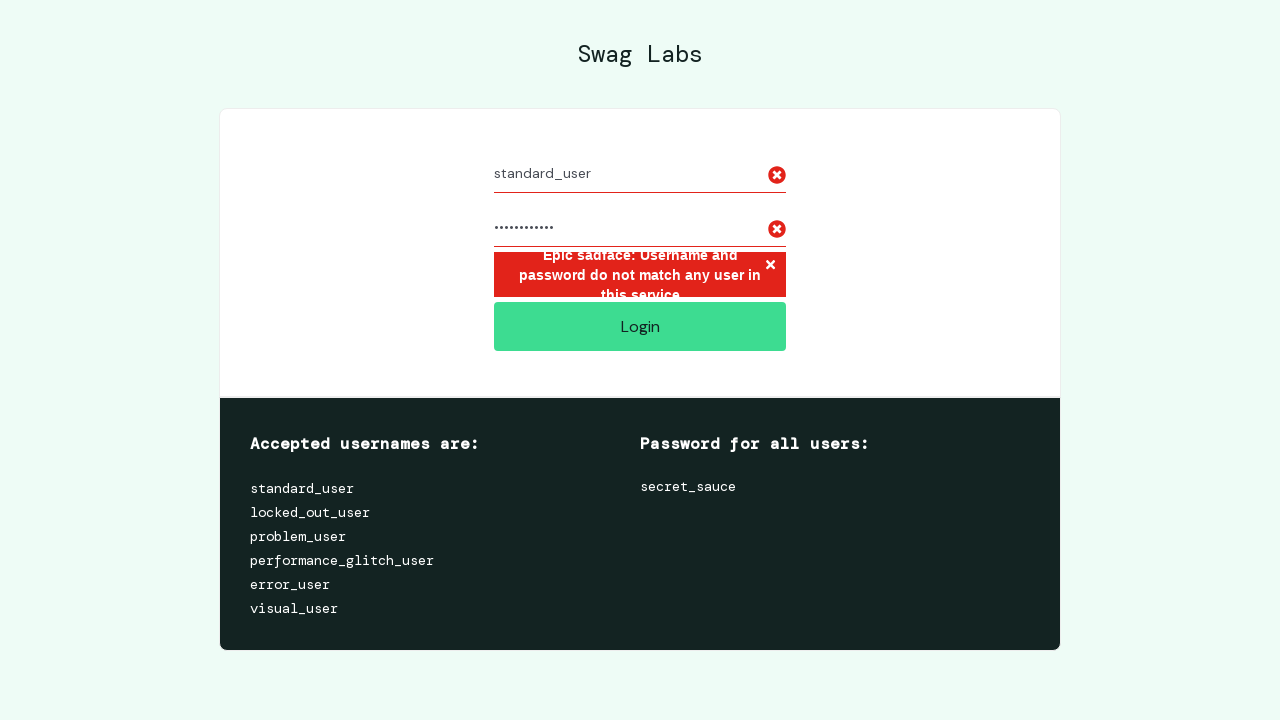

Error message appeared on screen
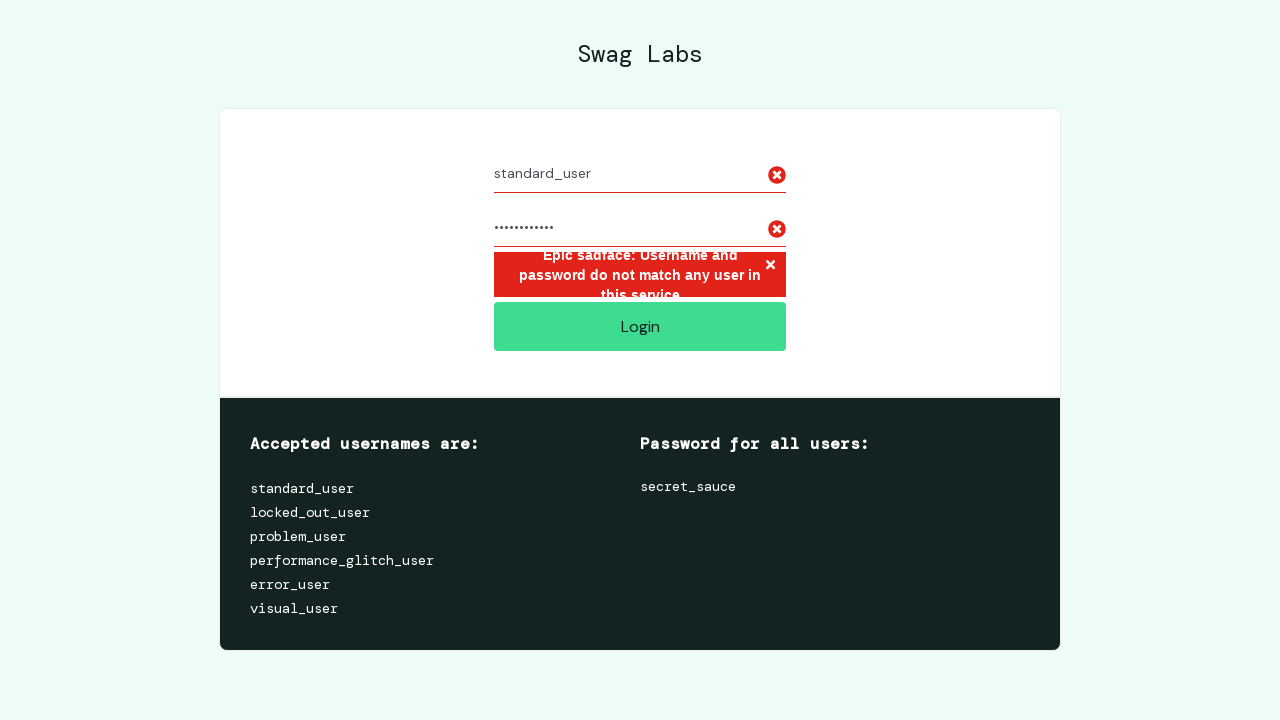

Verified error message is visible - invalid login test passed
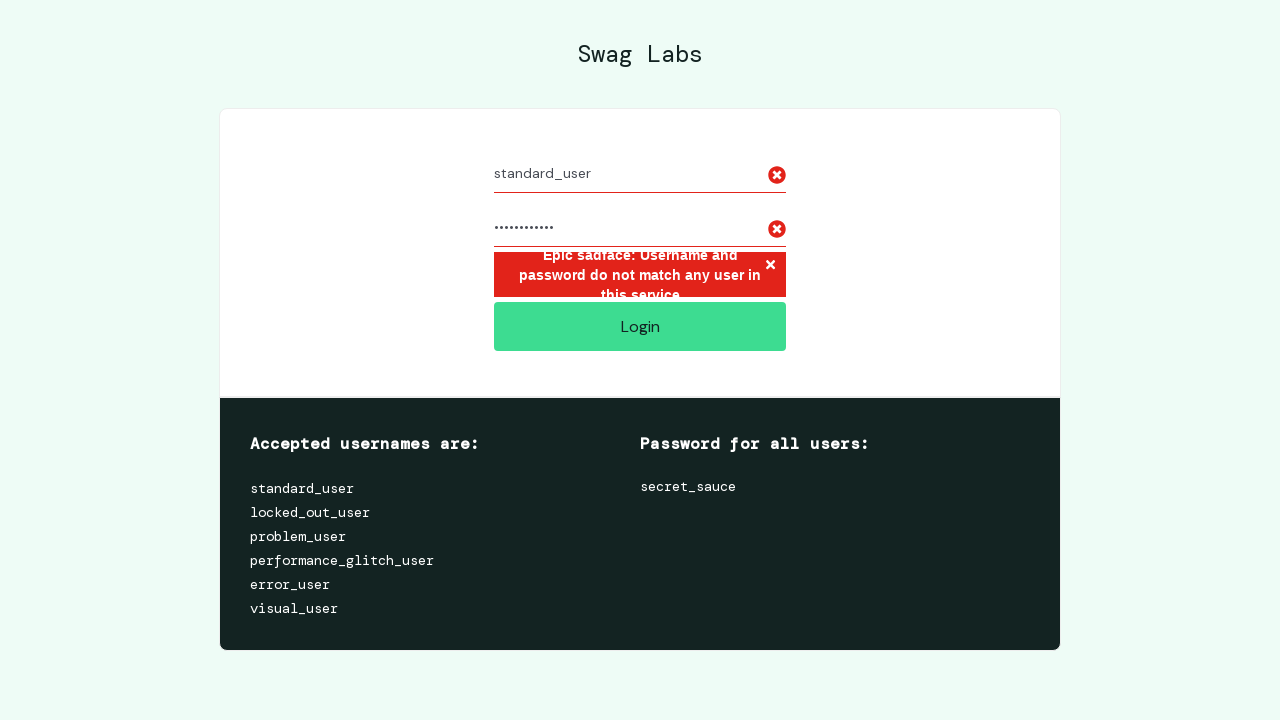

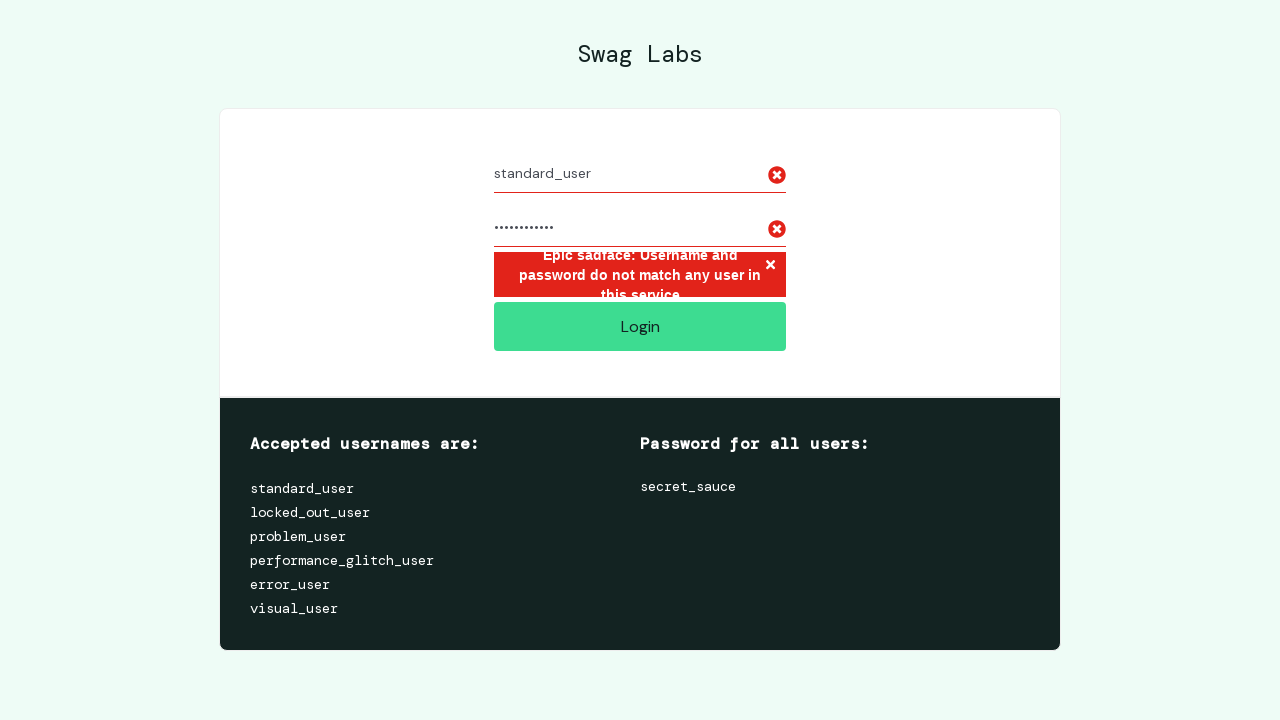